Tests scrolling to the Elemental Selenium link at the bottom of the page and clicking it.

Starting URL: https://the-internet.herokuapp.com/

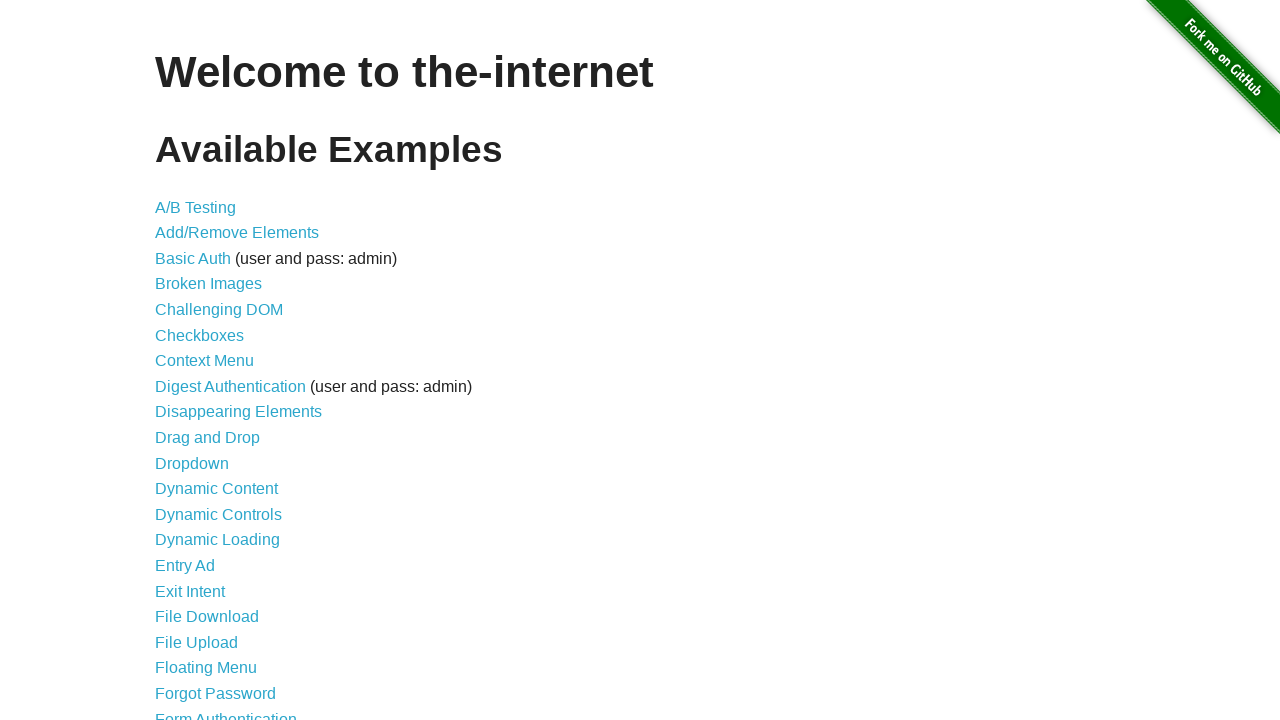

Scrolled to Elemental Selenium link at bottom of page
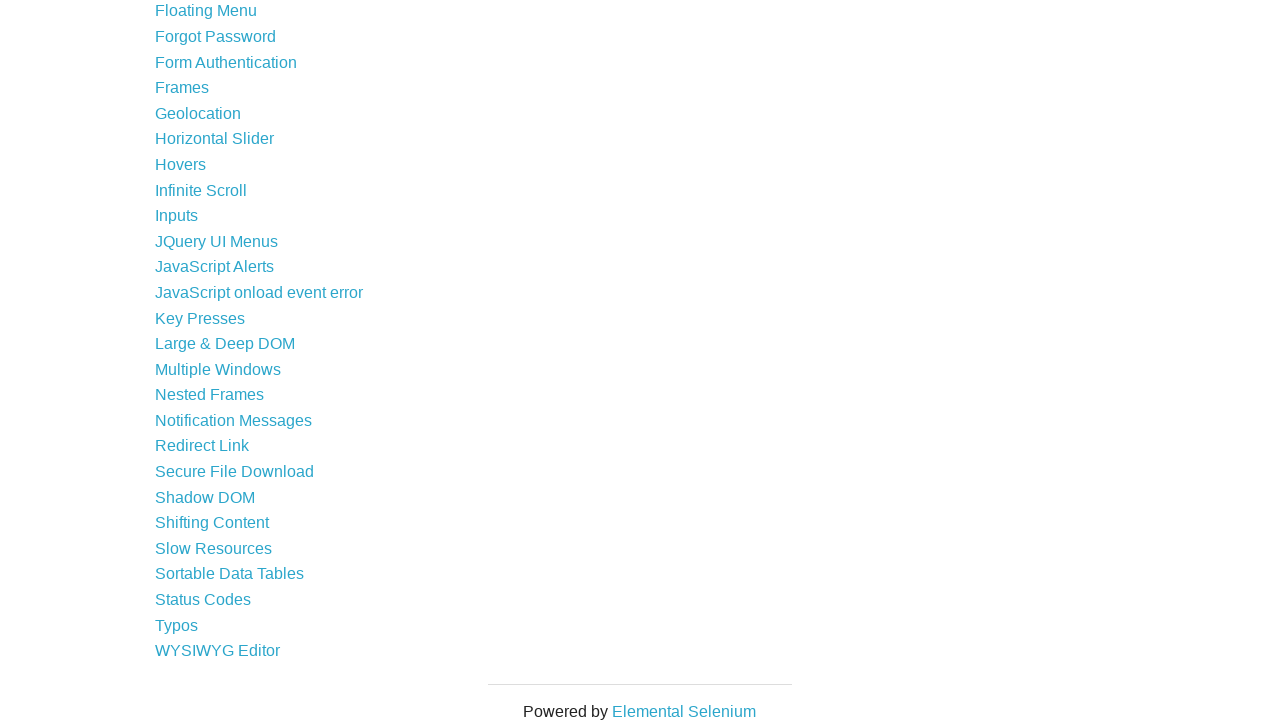

Clicked Elemental Selenium link at (684, 711) on xpath=//*[text()='Elemental Selenium']
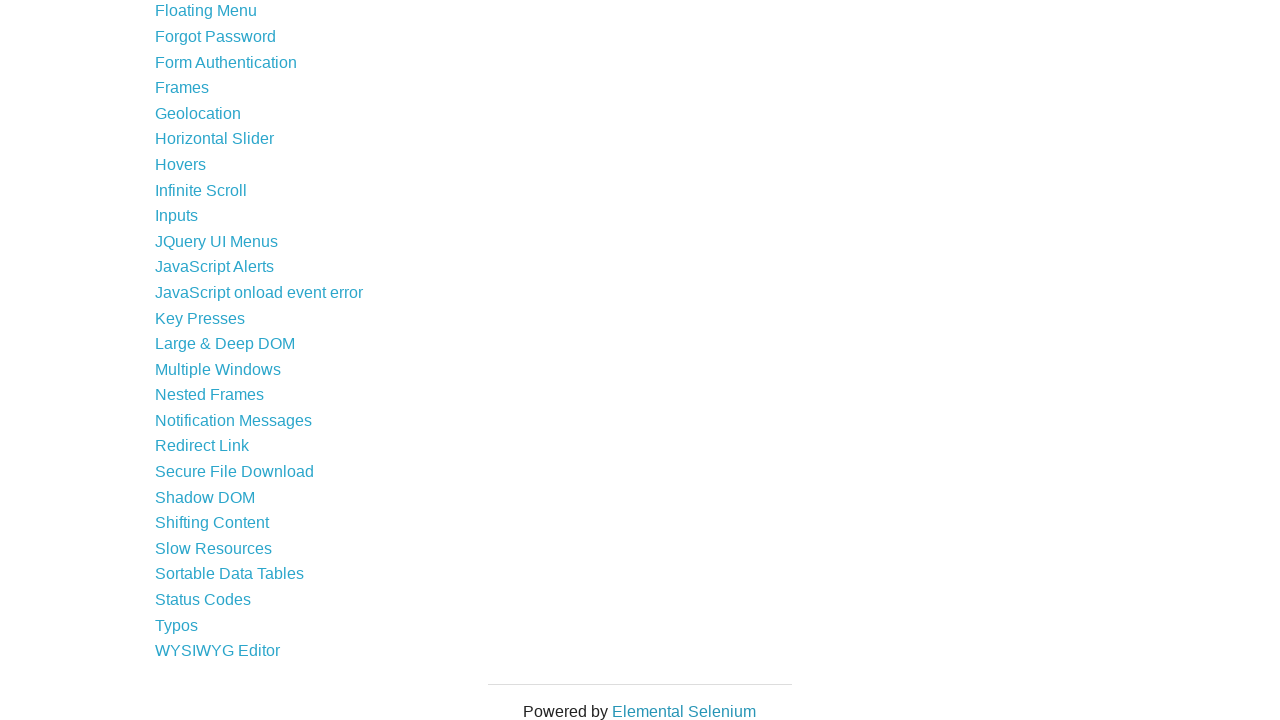

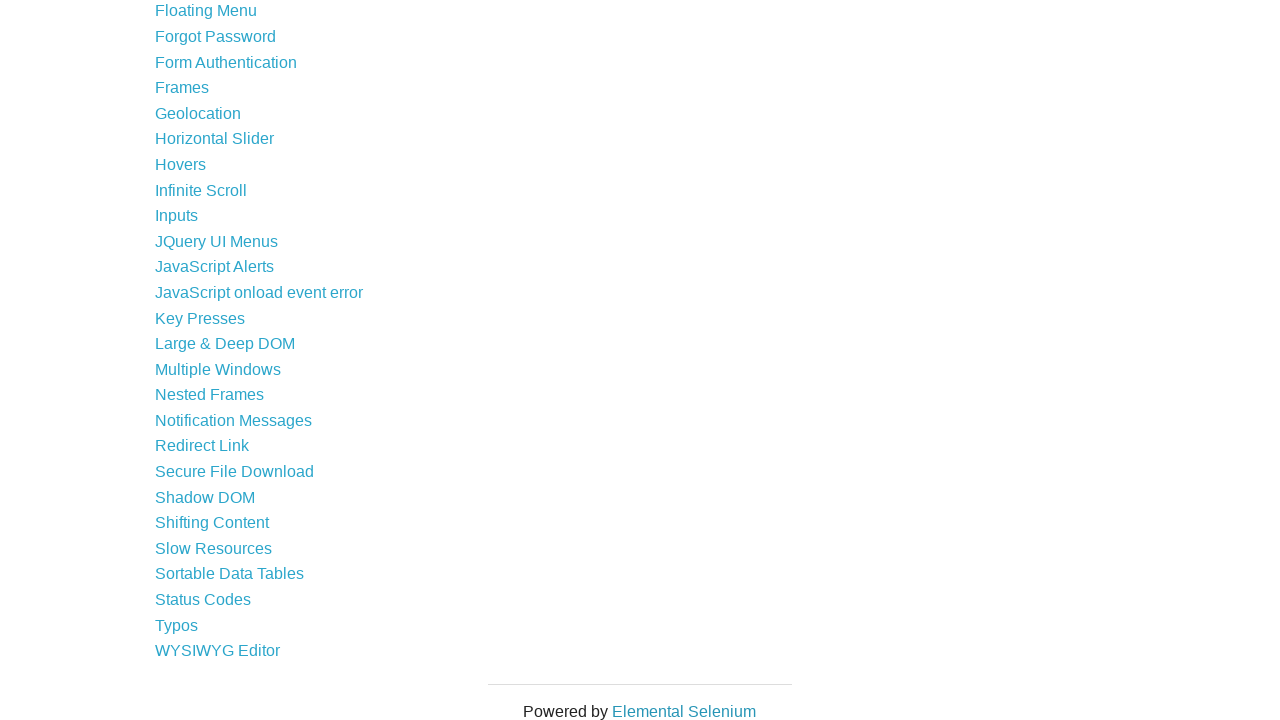